Tests explicit wait functionality by clicking a "Start" button and waiting for a dynamically loaded "Hello World!" message to appear, then verifying the text content.

Starting URL: https://the-internet.herokuapp.com/dynamic_loading/1

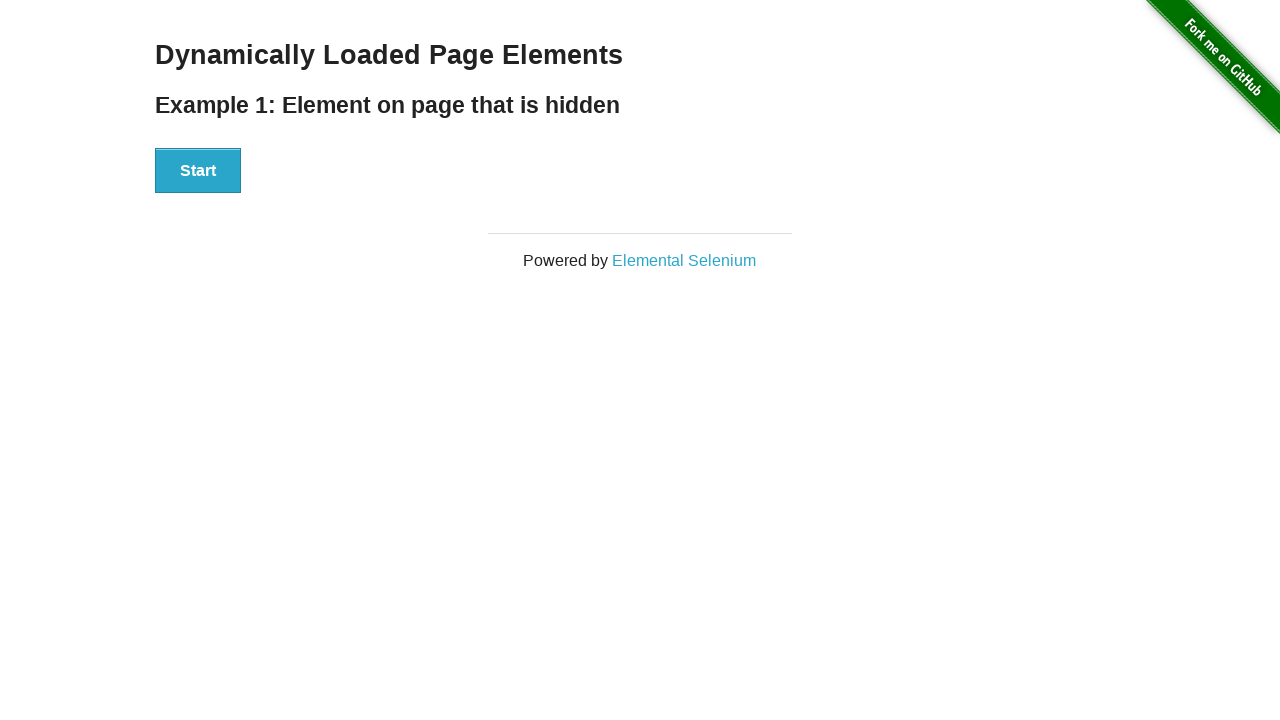

Clicked the 'Start' button to trigger dynamic content loading at (198, 171) on button:has-text('Start')
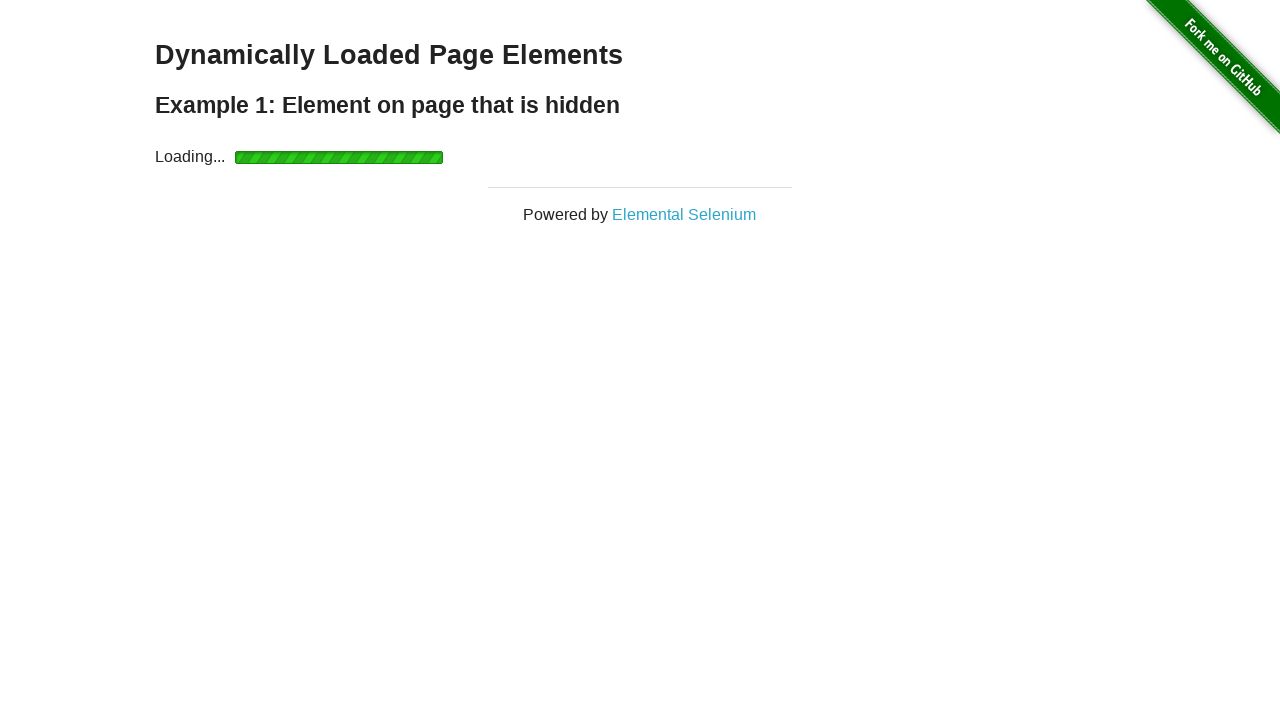

Waited for the 'Hello World!' message to appear (explicit wait)
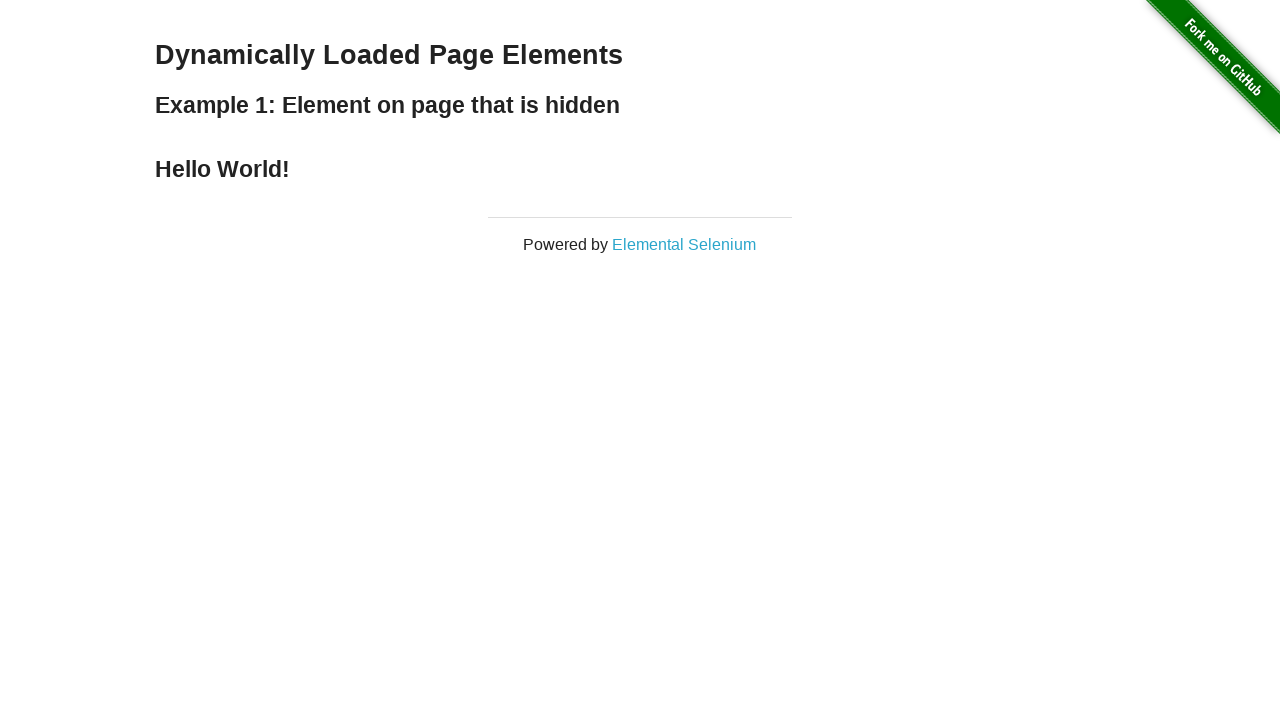

Located the h4 element containing the expected message
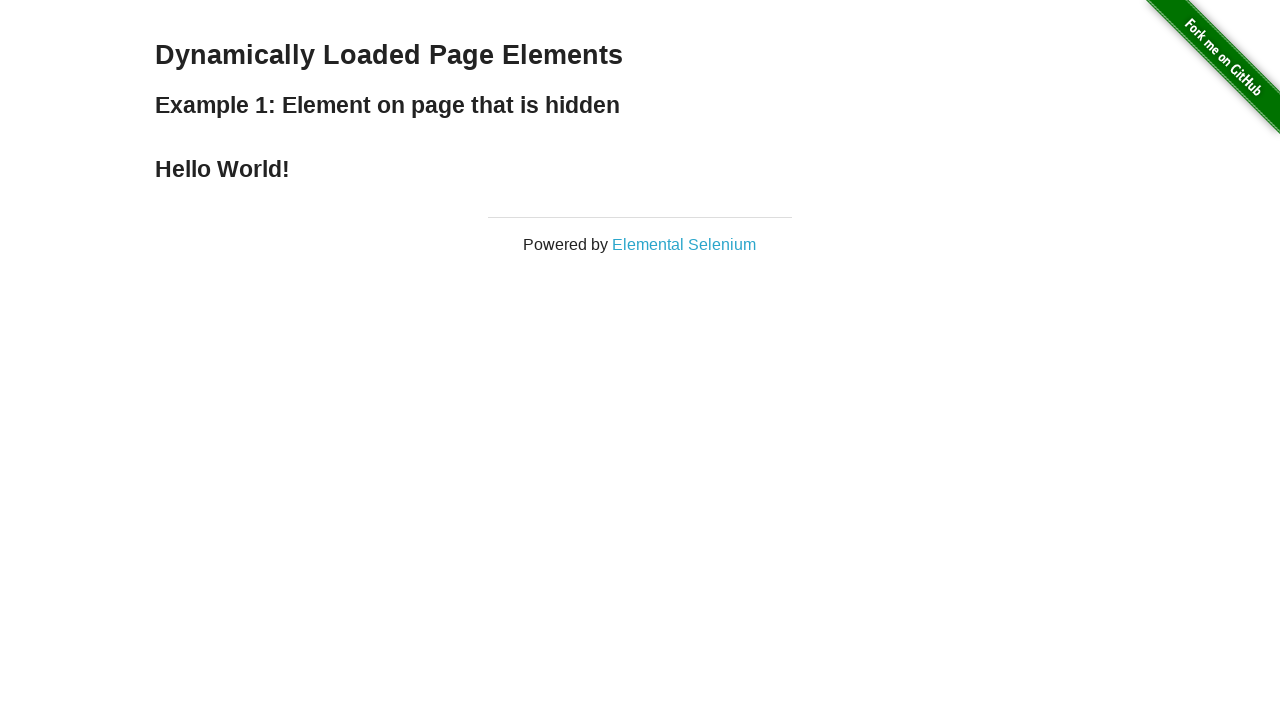

Verified that the text content is 'Hello World!'
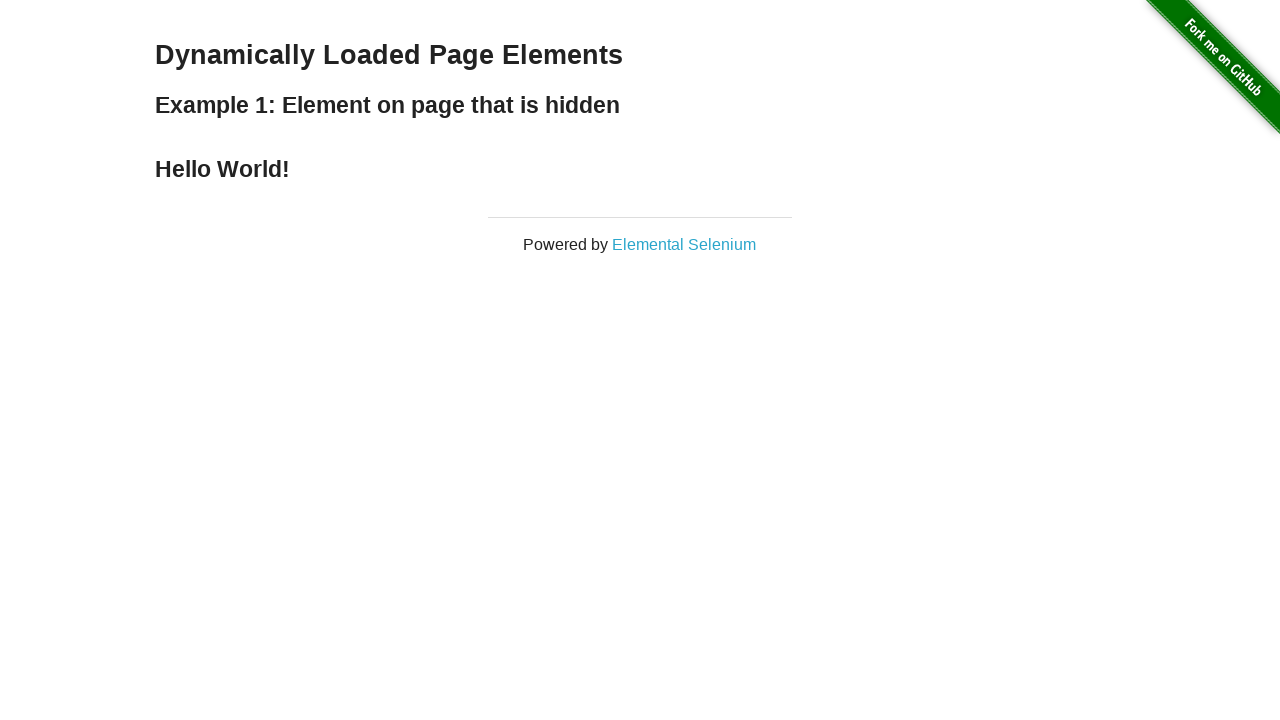

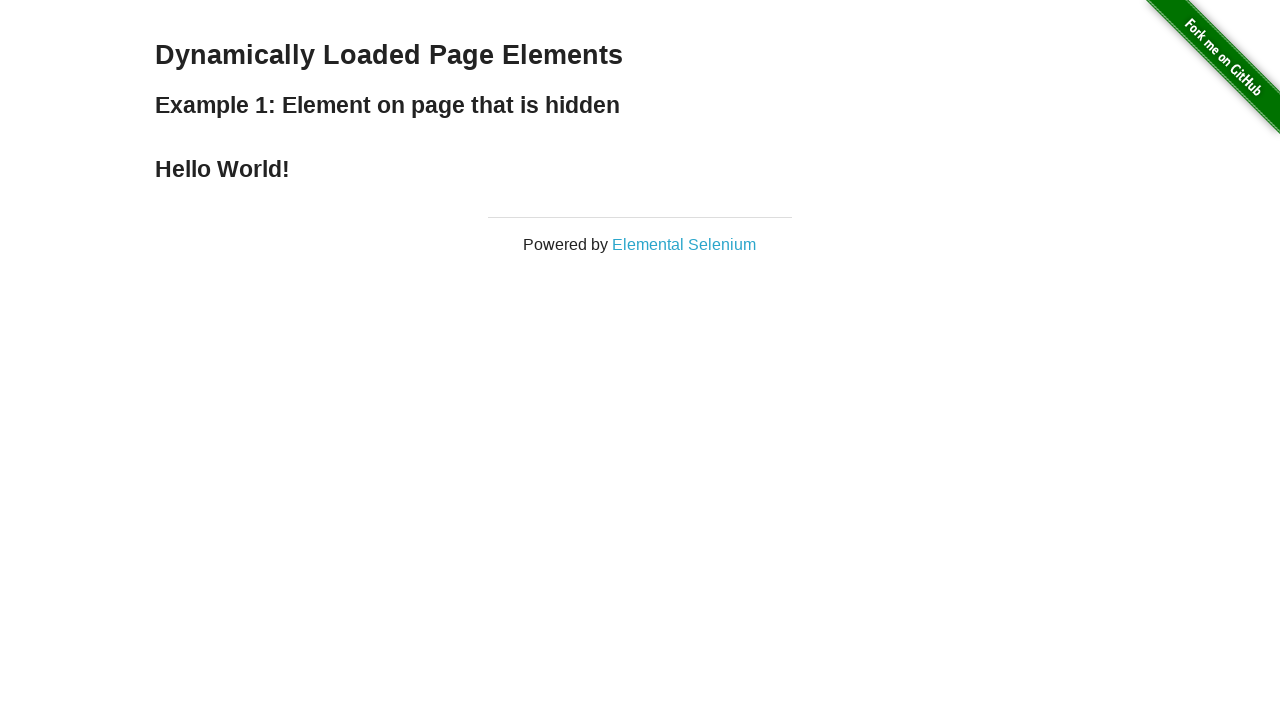